Navigates to a practice automation page, counts links in different sections, and opens footer links in new tabs to verify their titles

Starting URL: https://rahulshettyacademy.com/AutomationPractice/

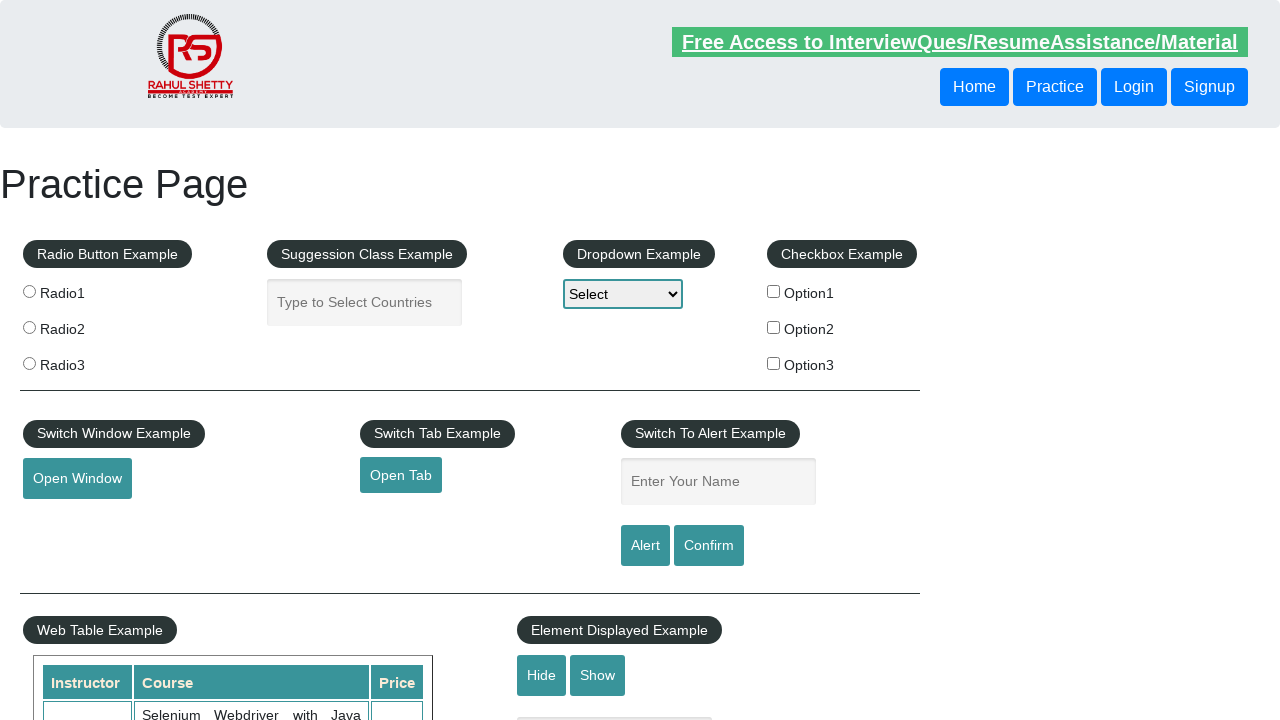

Navigated to Rahul Shetty Academy Automation Practice page
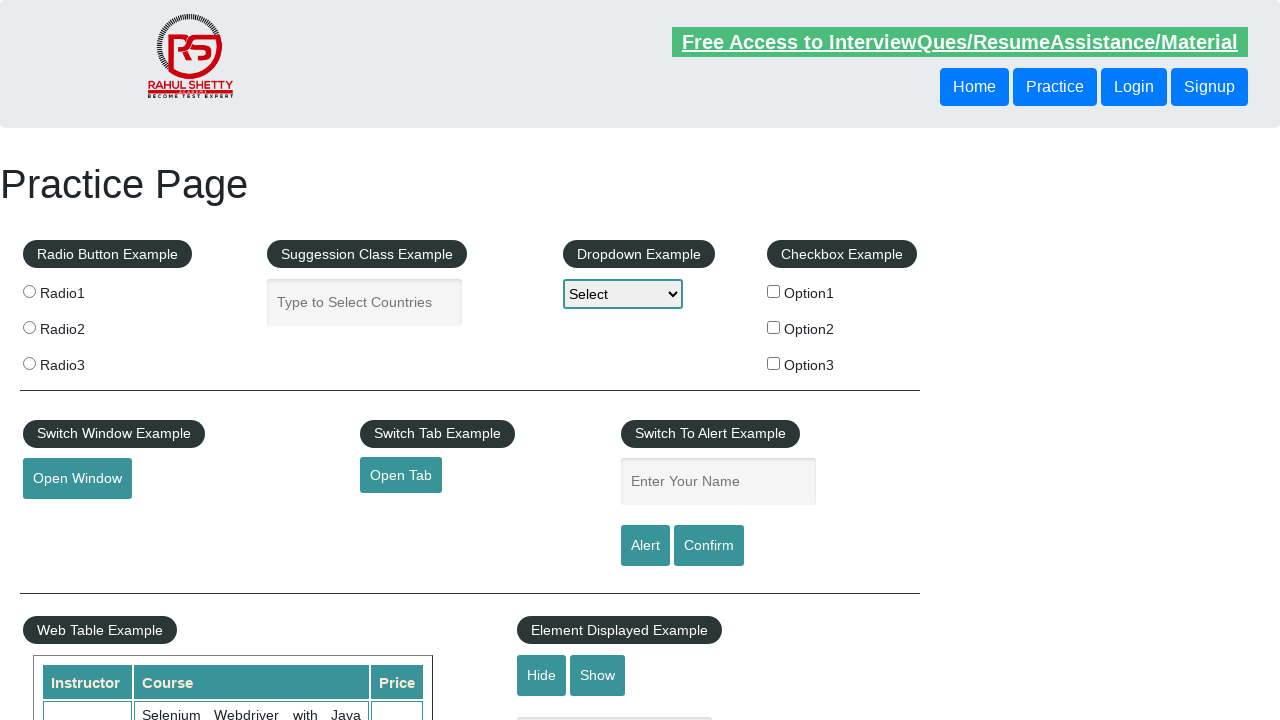

Counted total links on page: 27
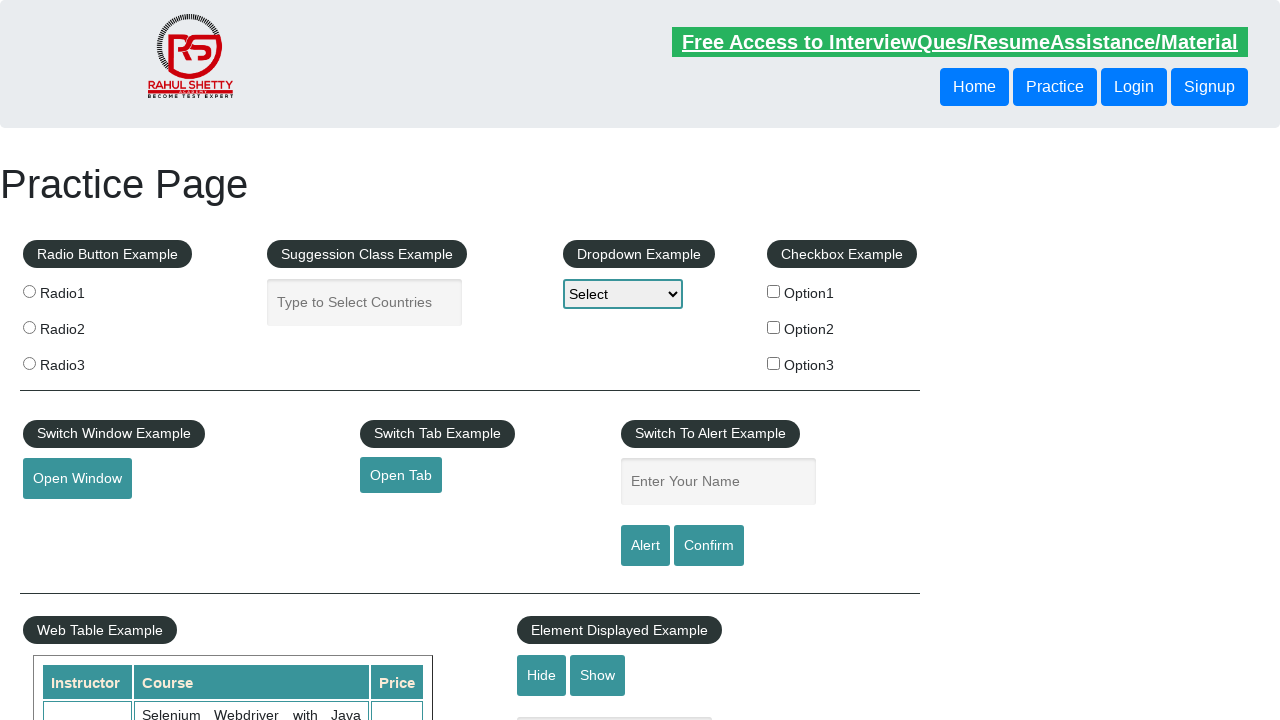

Located footer section with ID 'gf-BIG'
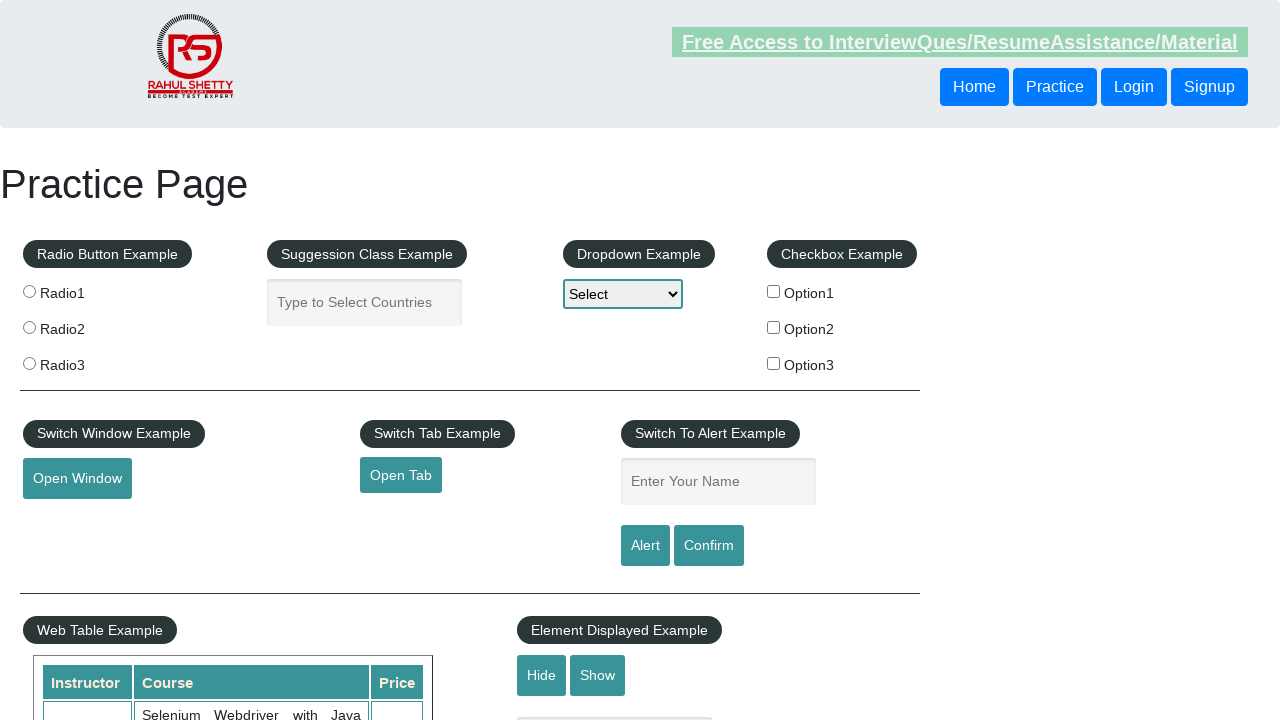

Counted links in footer section: 20
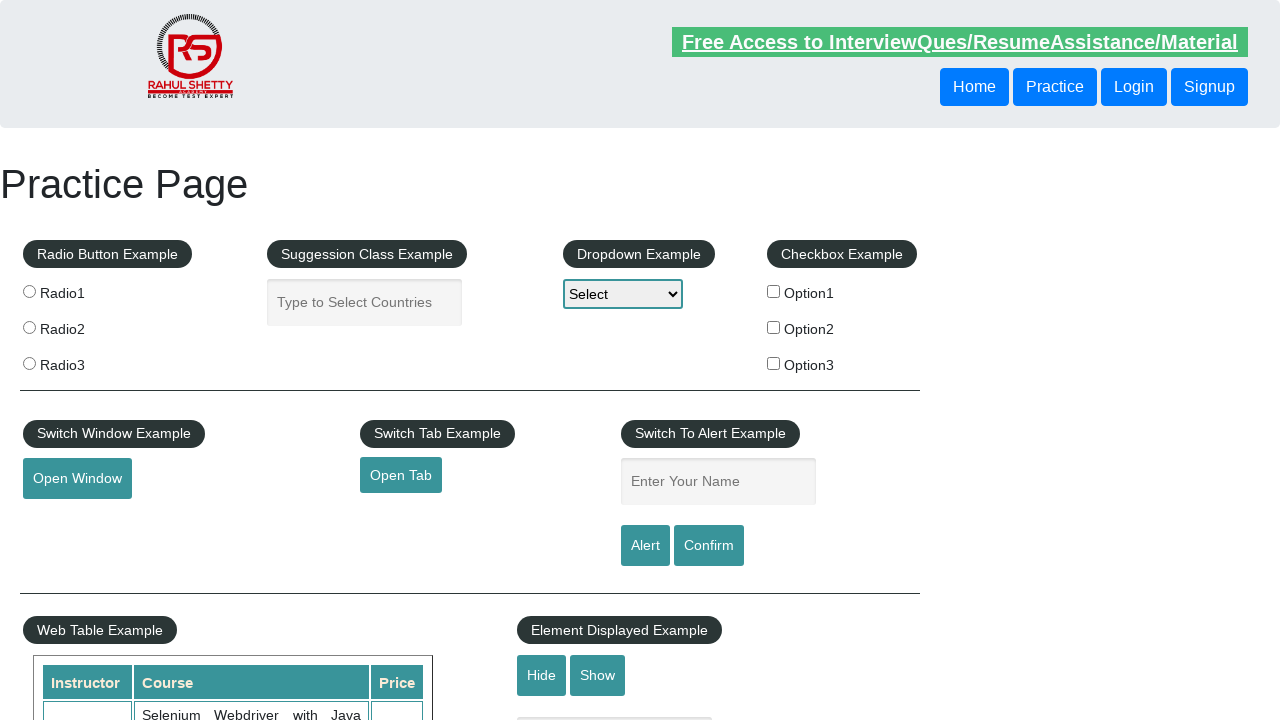

Located first column of footer table
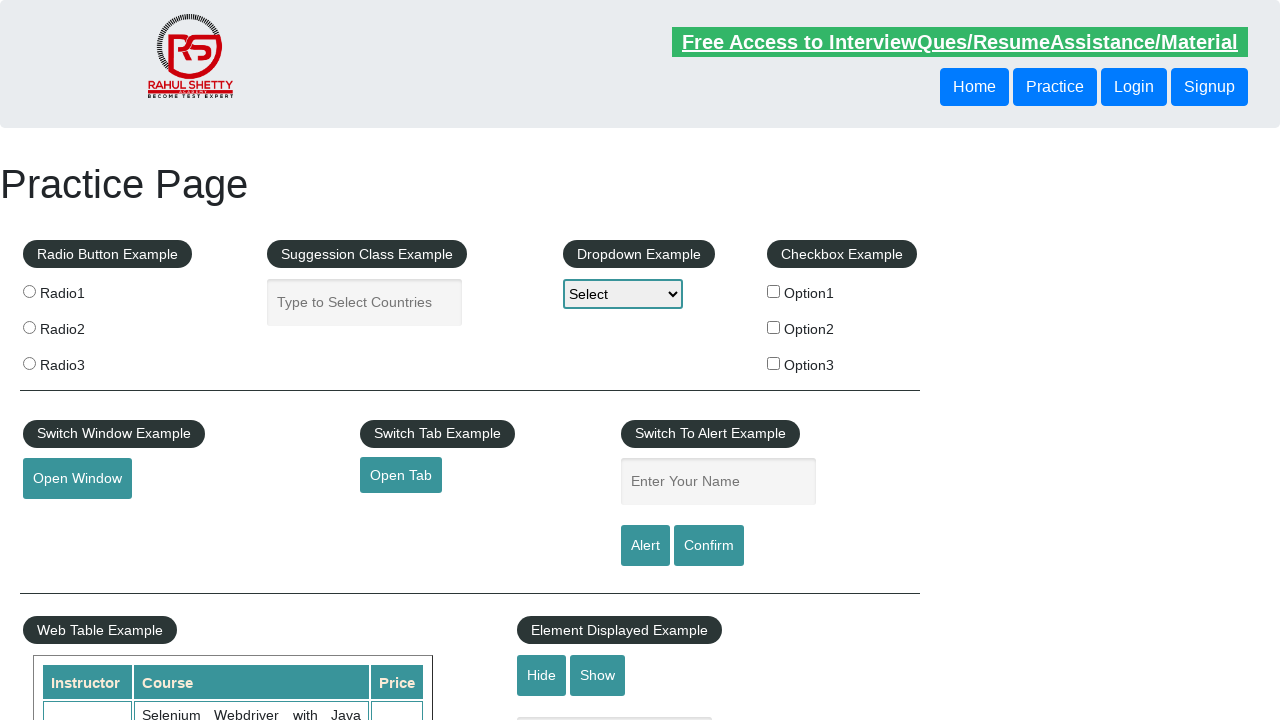

Counted links in first footer column: 5
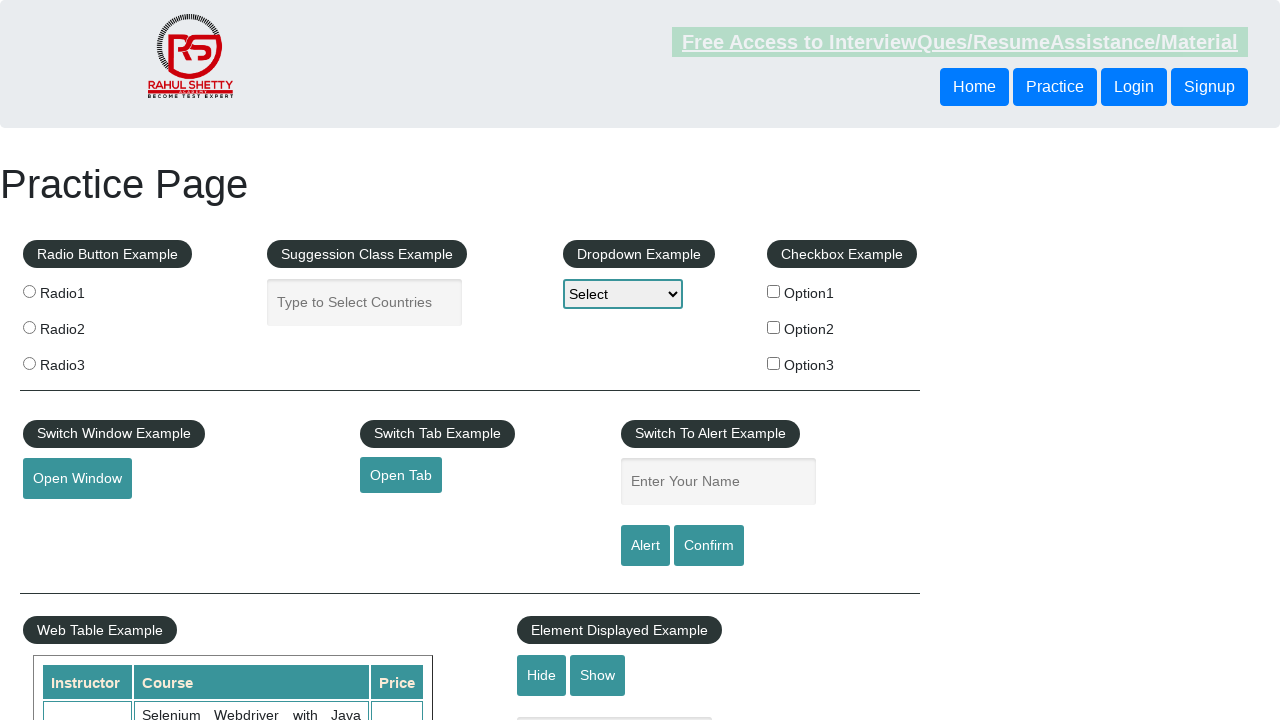

Opened footer link 1 in new tab using Ctrl+Click at (68, 520) on xpath=//td[1]//ul[1] >> a >> nth=1
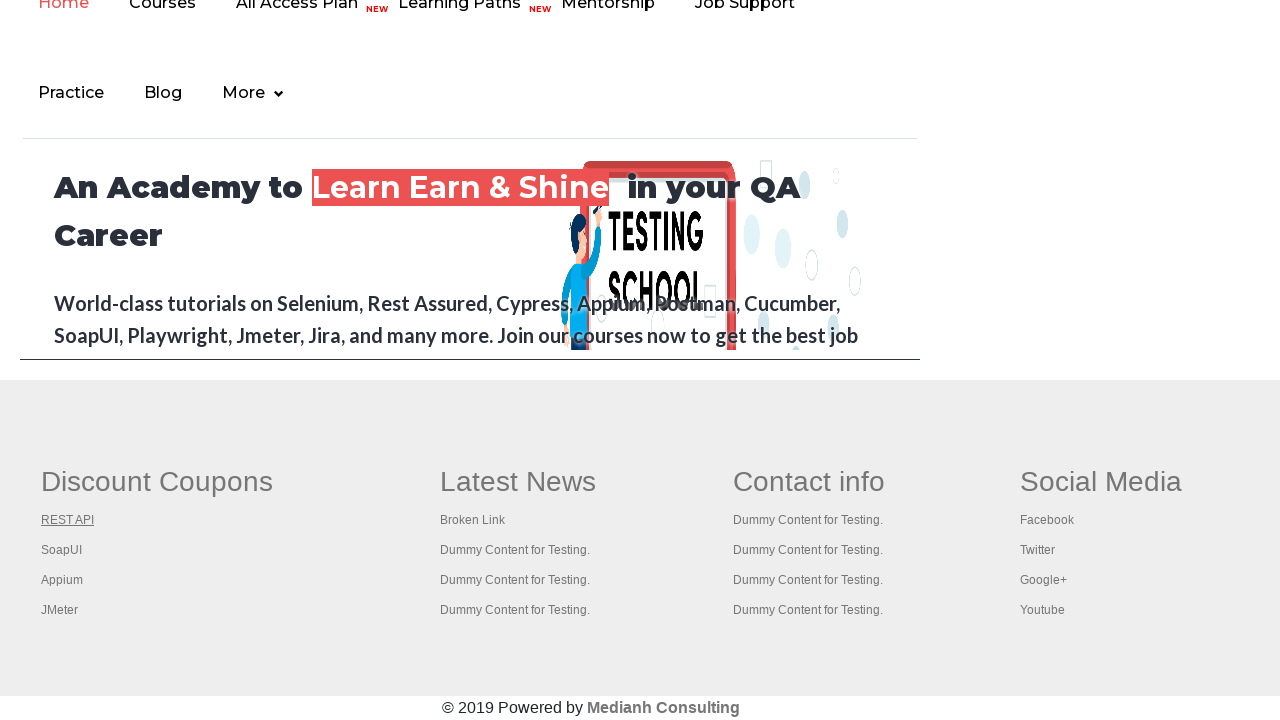

New tab loaded with title: REST API Tutorial
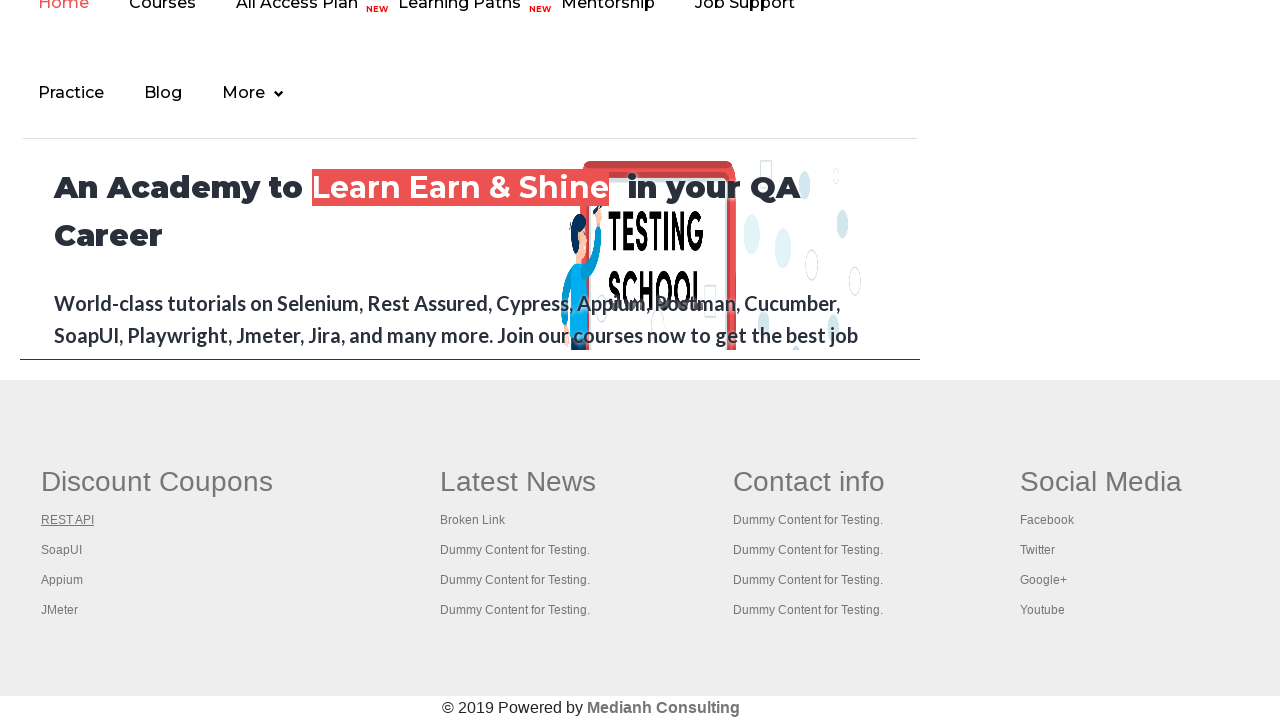

Closed new tab after verifying title
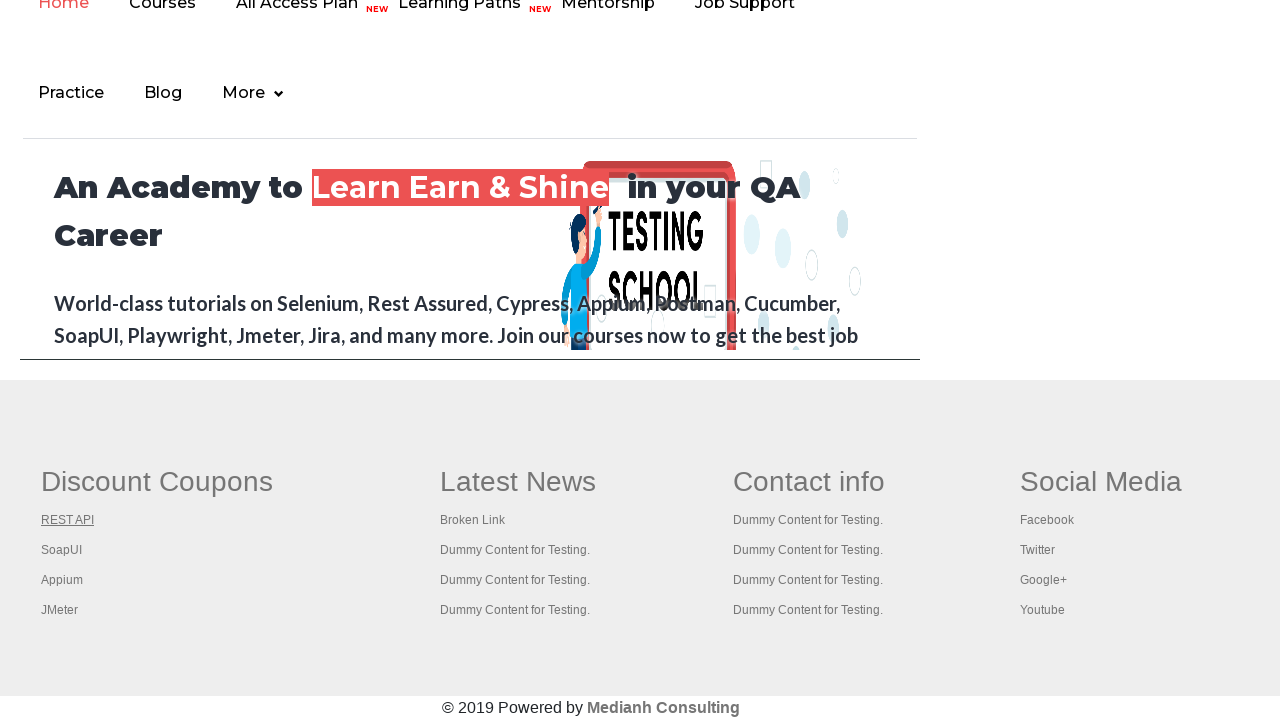

Opened footer link 2 in new tab using Ctrl+Click at (62, 550) on xpath=//td[1]//ul[1] >> a >> nth=2
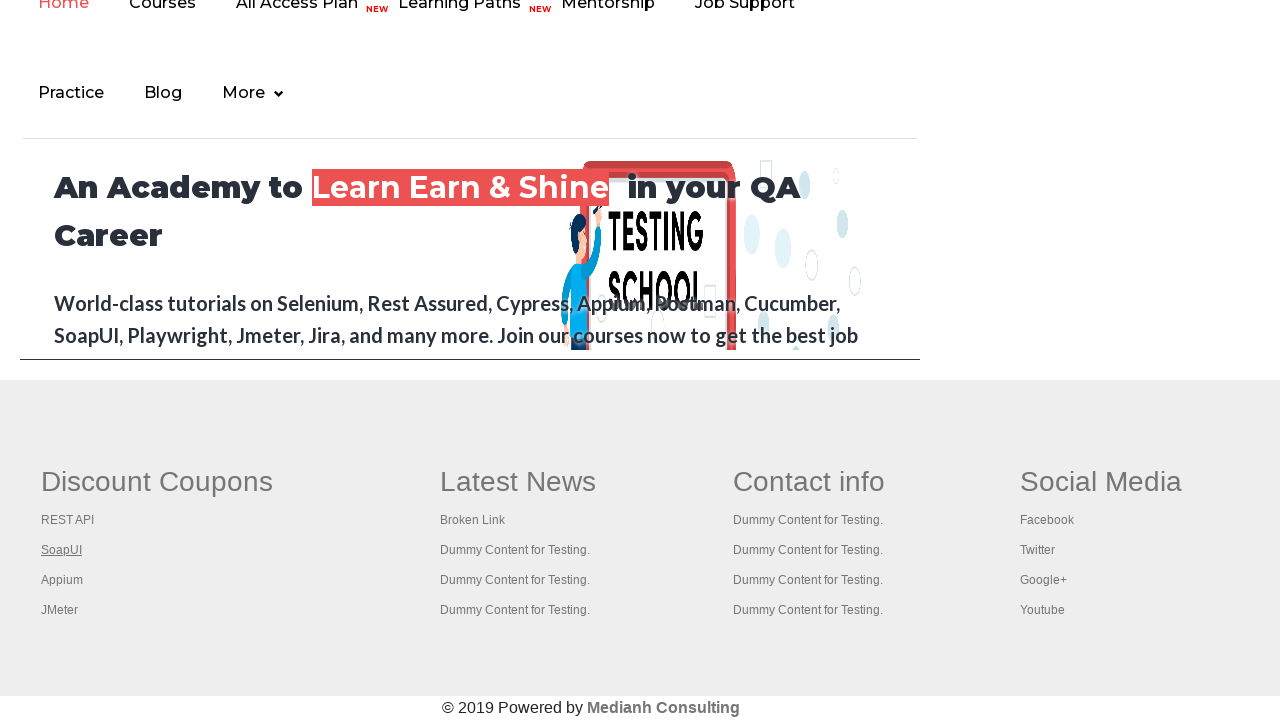

New tab loaded with title: The World’s Most Popular API Testing Tool | SoapUI
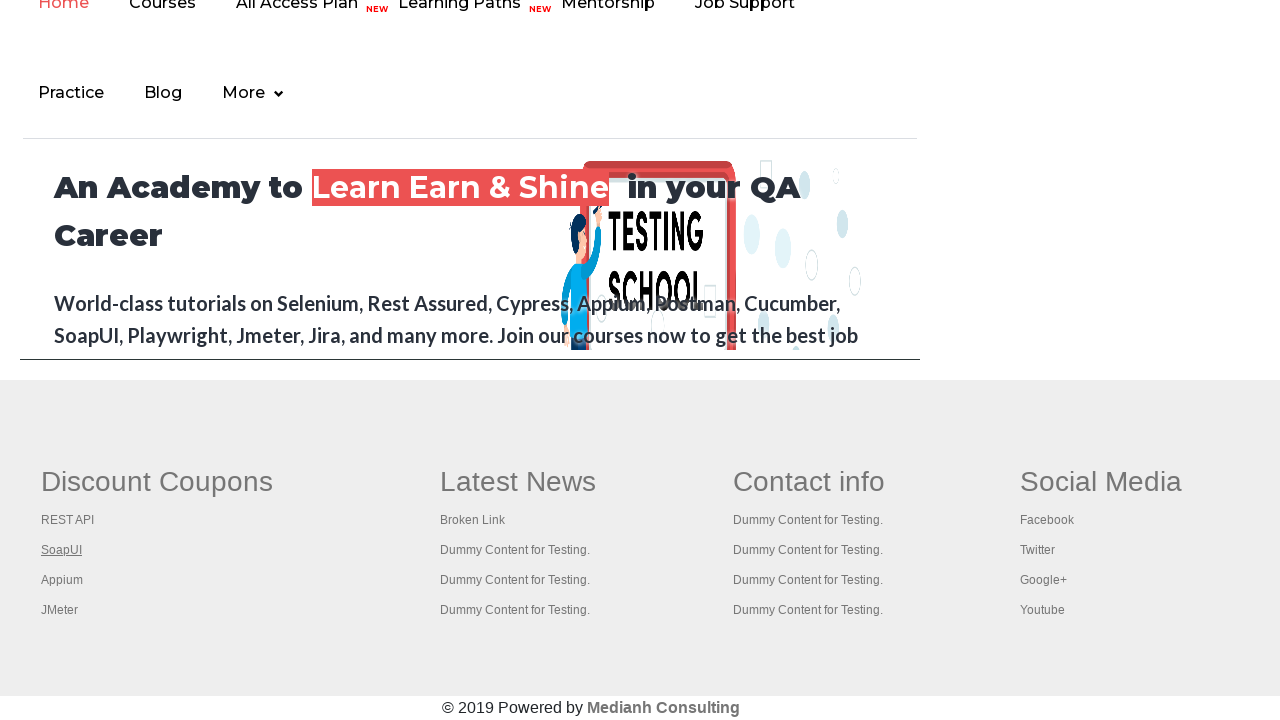

Closed new tab after verifying title
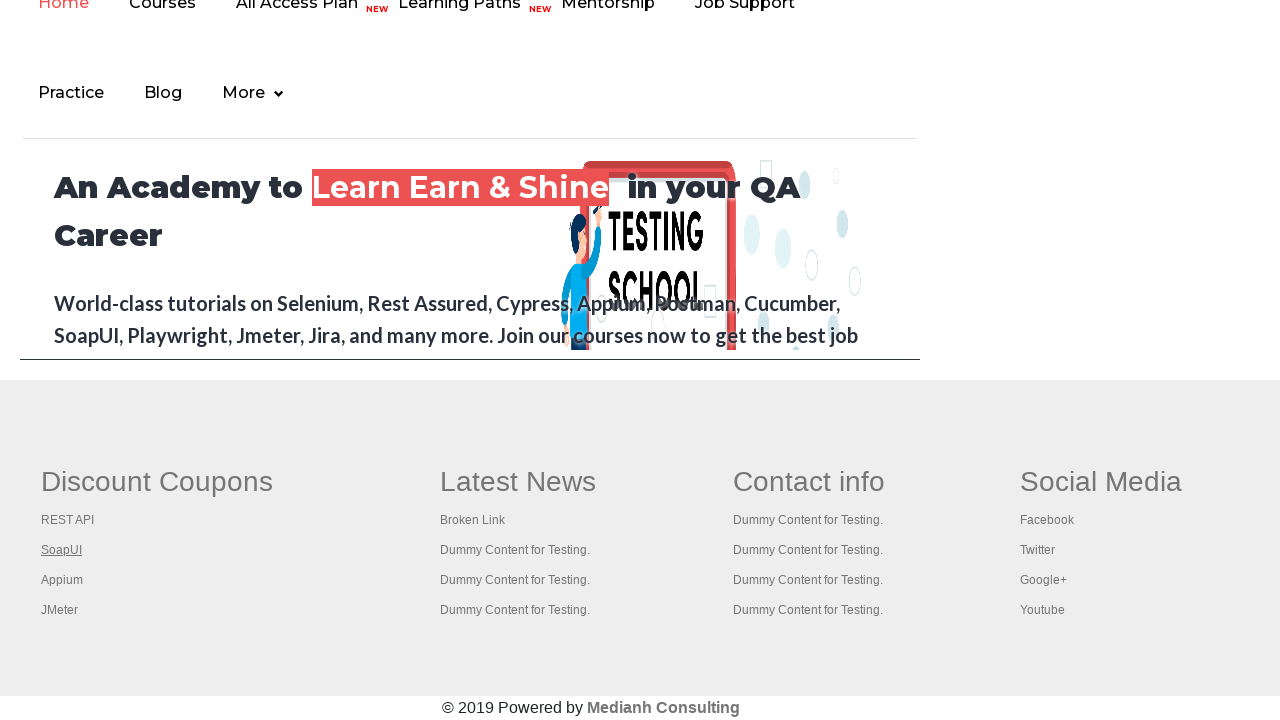

Opened footer link 3 in new tab using Ctrl+Click at (62, 580) on xpath=//td[1]//ul[1] >> a >> nth=3
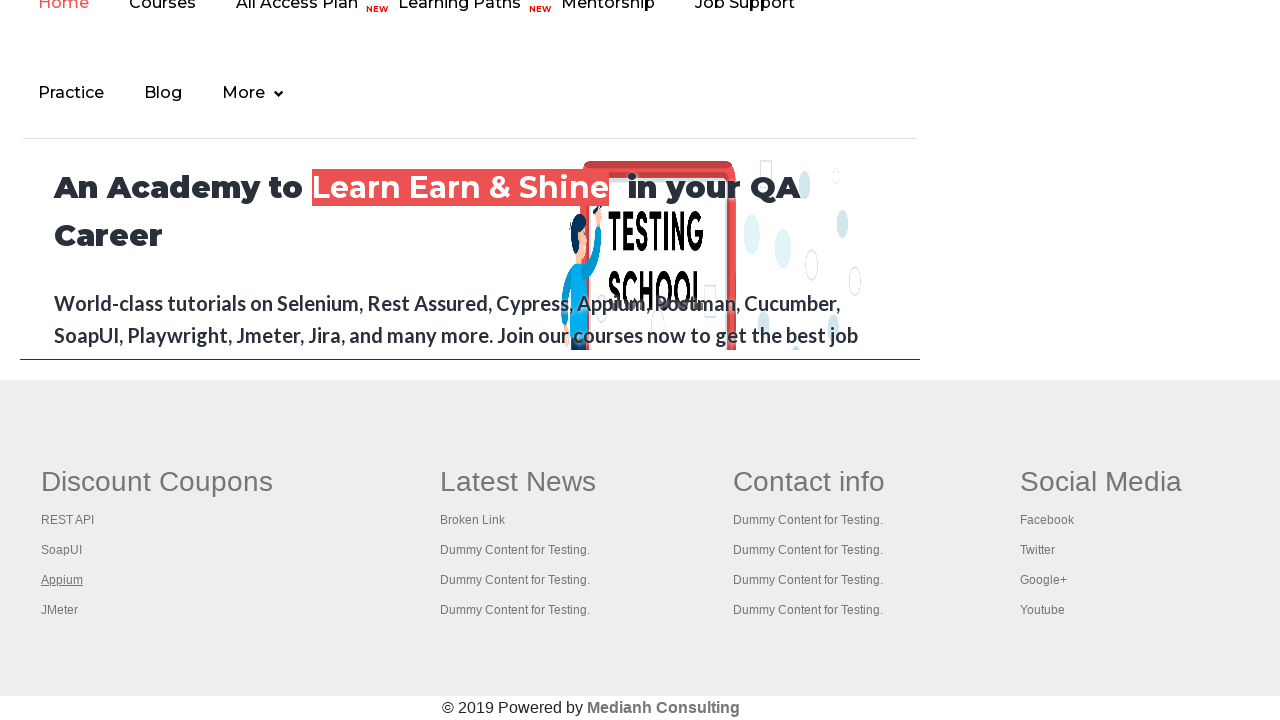

New tab loaded with title: 
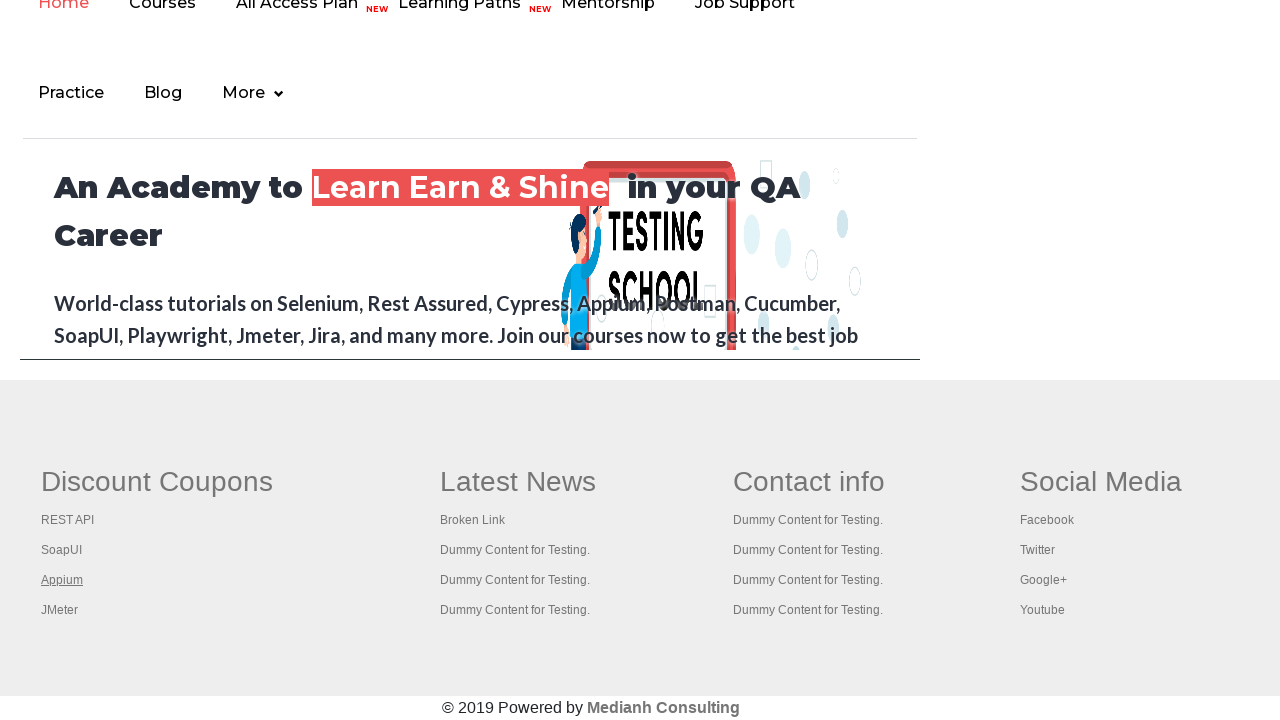

Closed new tab after verifying title
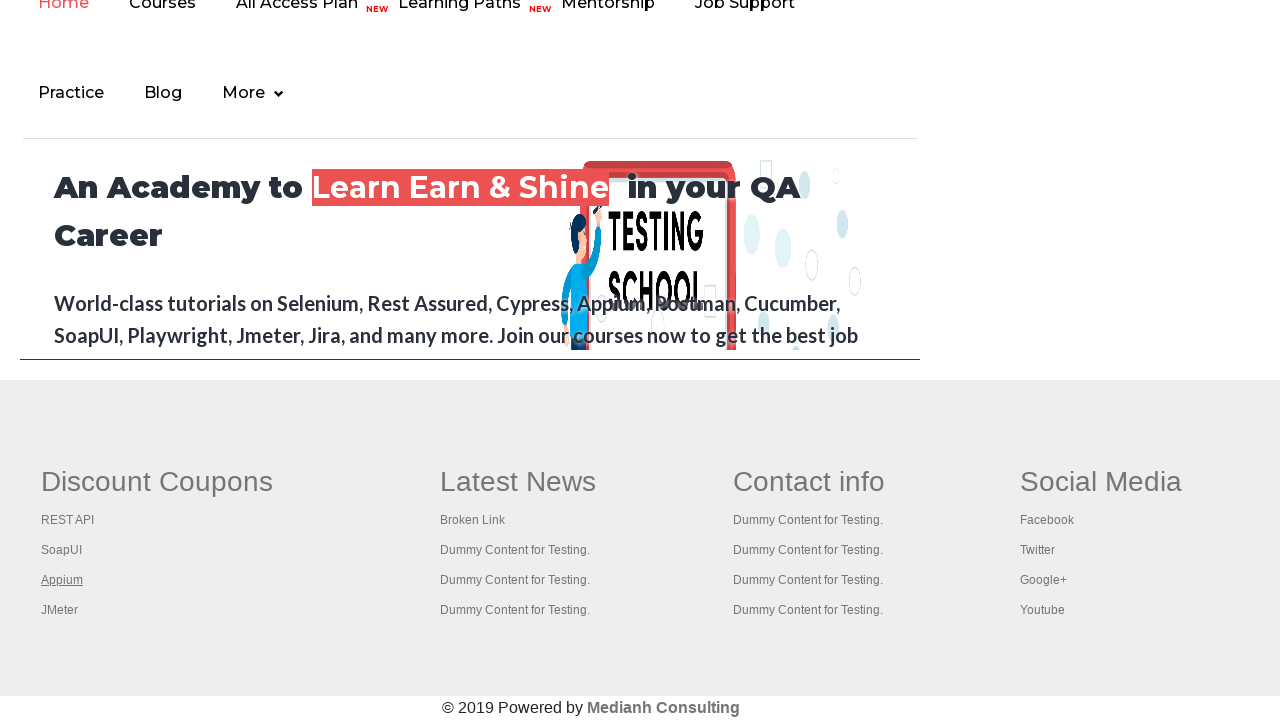

Opened footer link 4 in new tab using Ctrl+Click at (60, 610) on xpath=//td[1]//ul[1] >> a >> nth=4
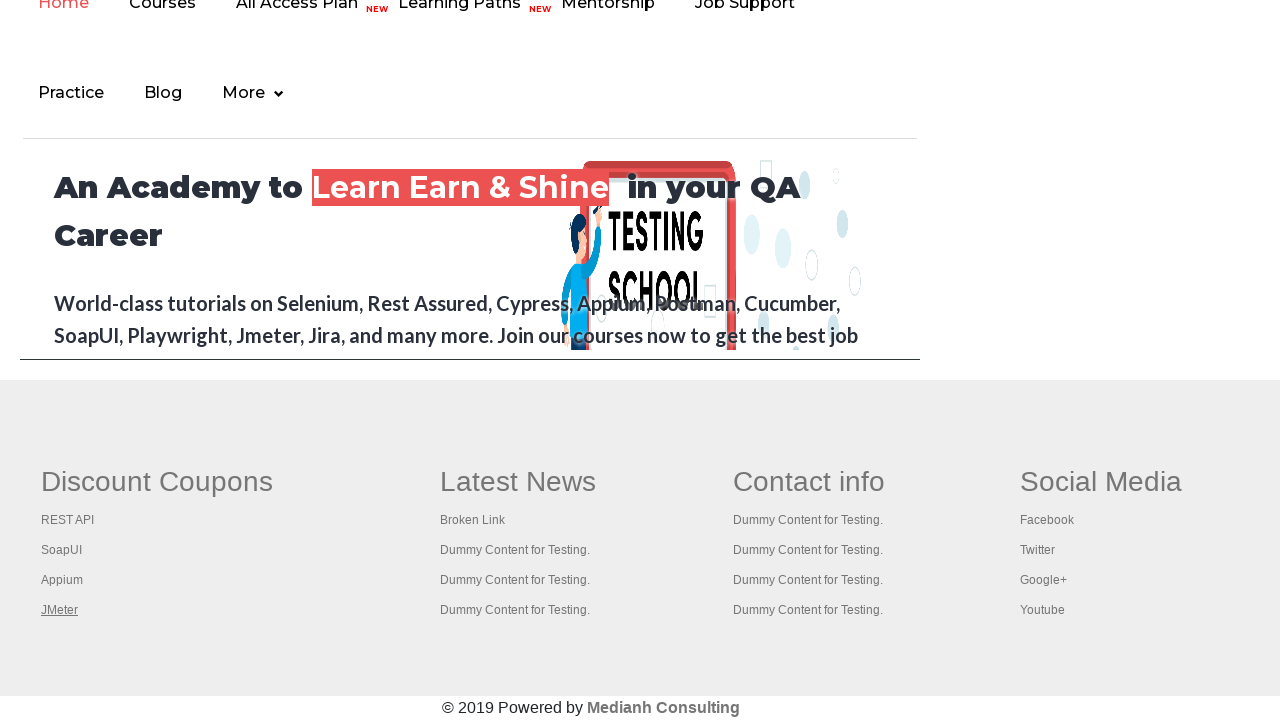

New tab loaded with title: Apache JMeter - Apache JMeter™
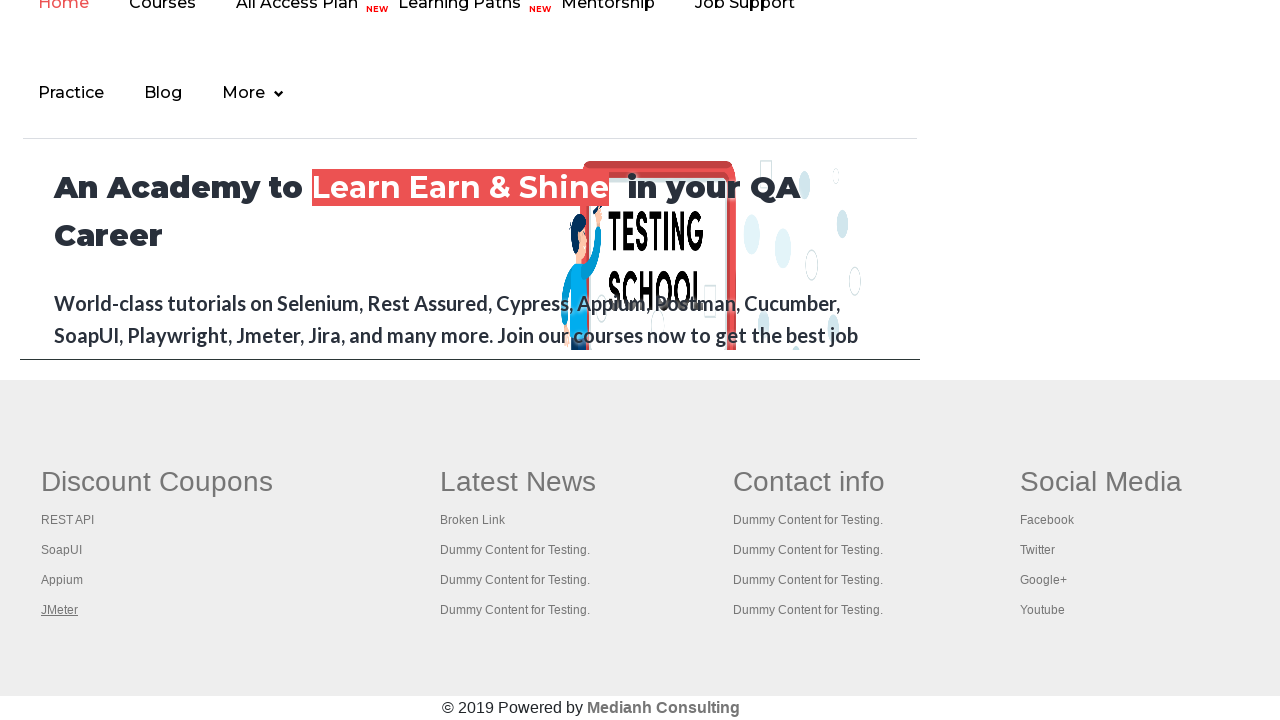

Closed new tab after verifying title
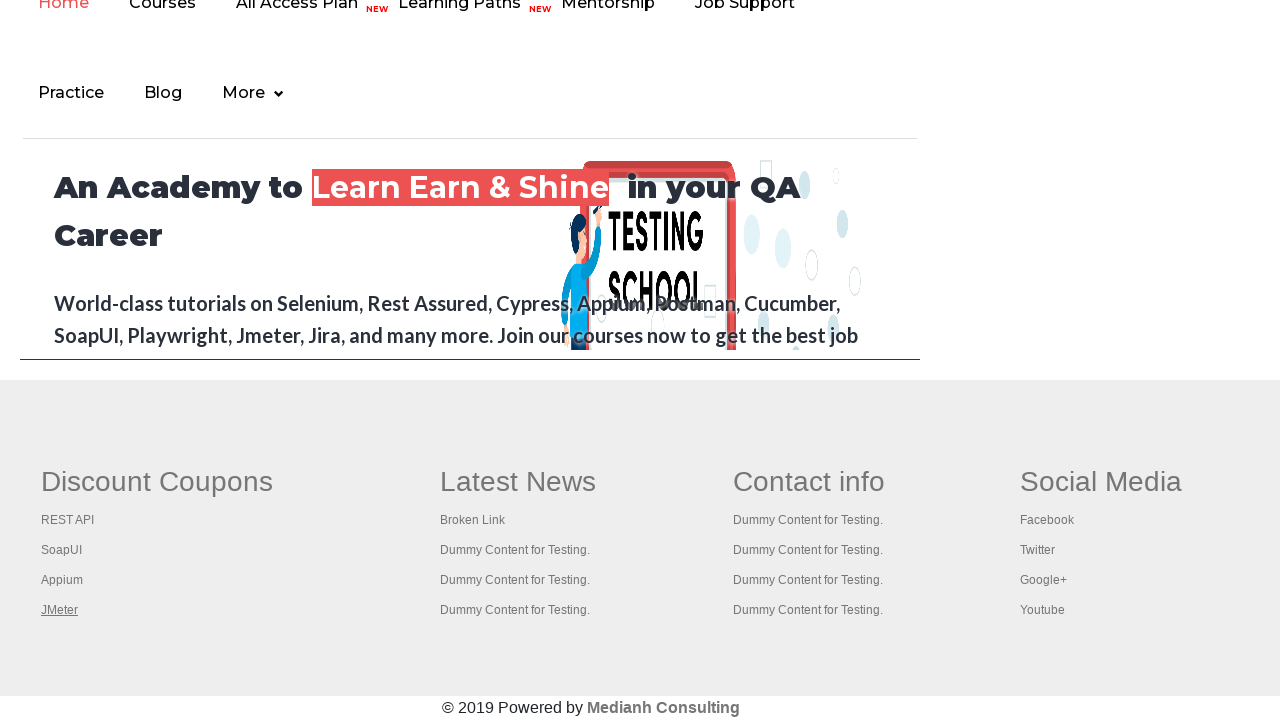

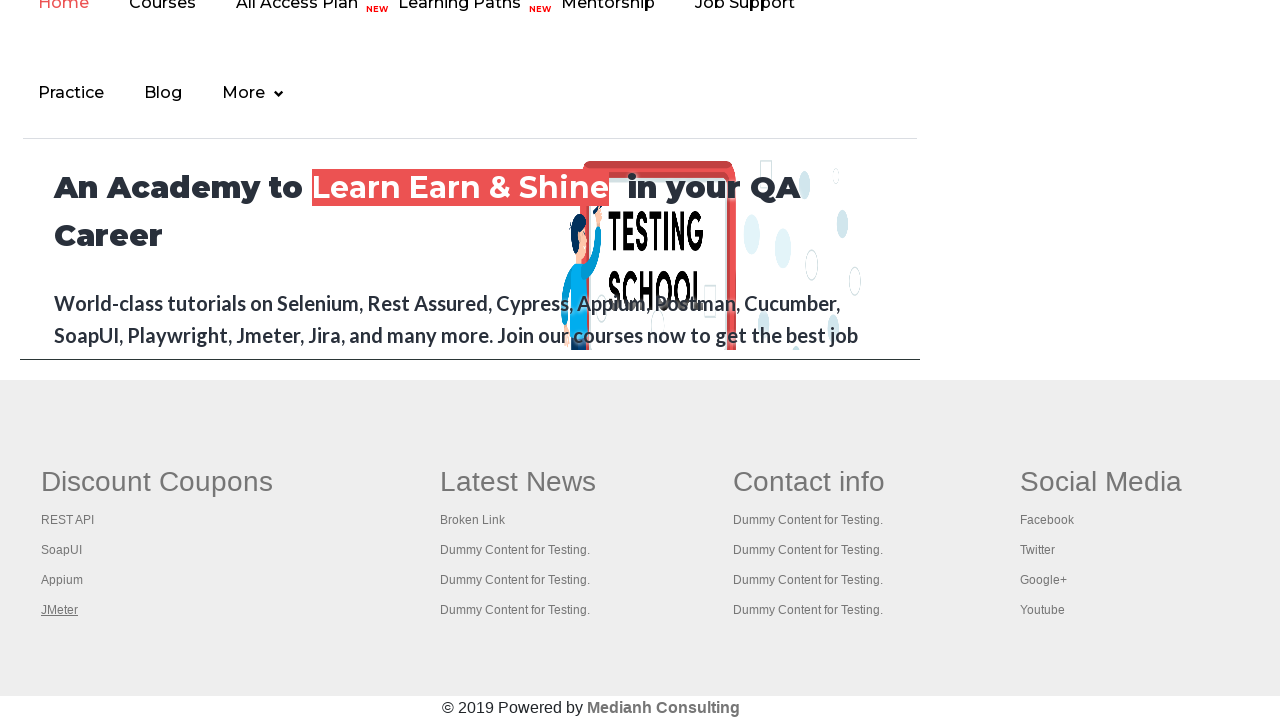